Tests an e-commerce shopping flow by adding specific vegetables to cart, proceeding to checkout, and applying a promo code to verify discount functionality

Starting URL: https://rahulshettyacademy.com/seleniumPractise/

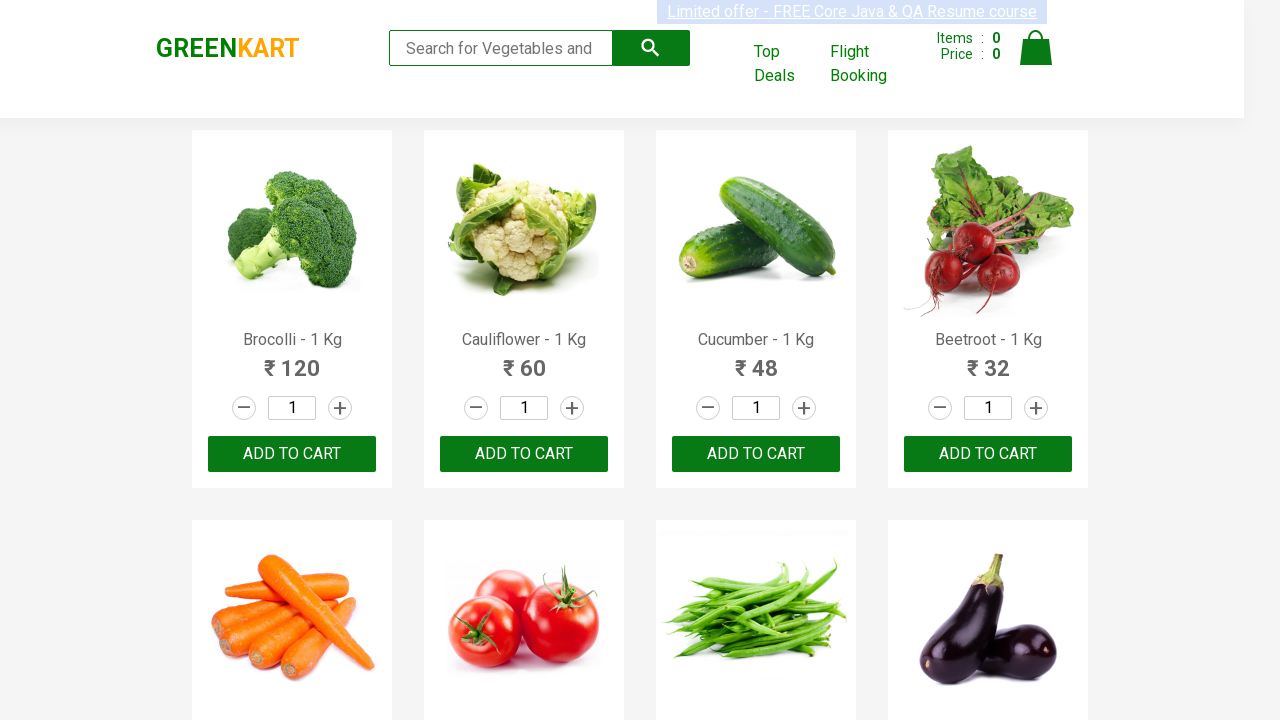

Waited for products to load
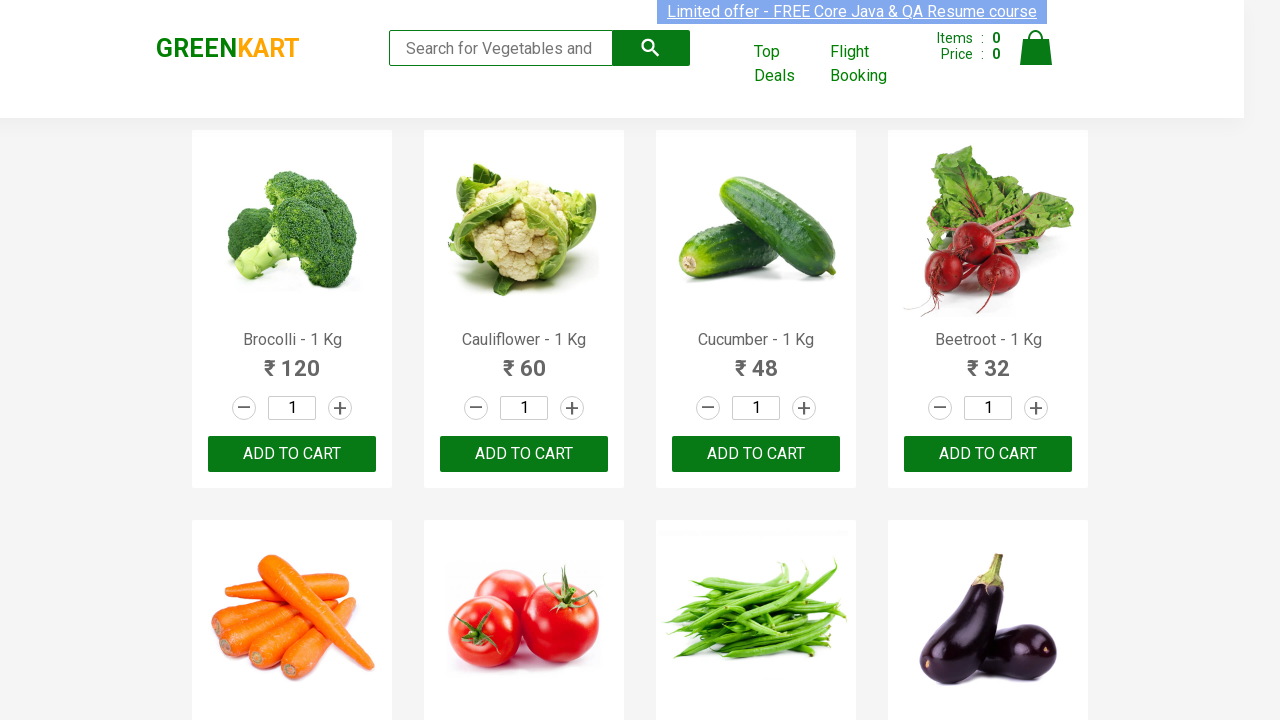

Retrieved all product name elements
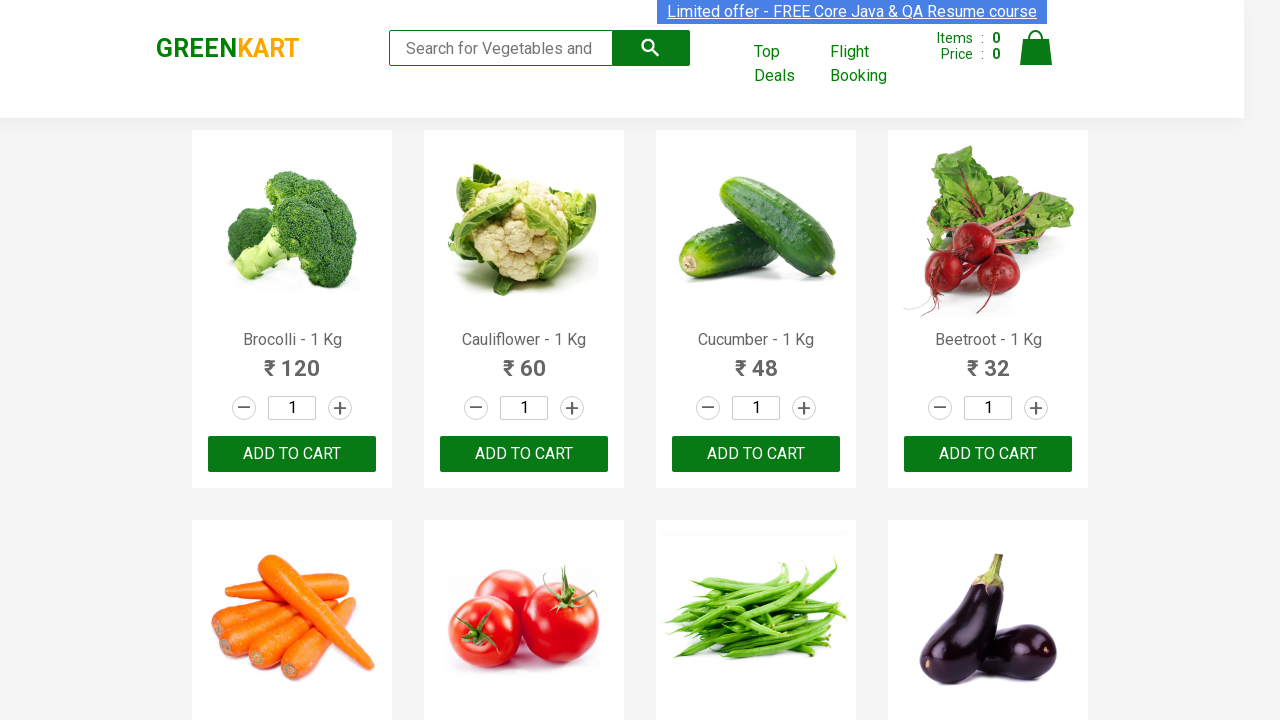

Retrieved all add to cart buttons
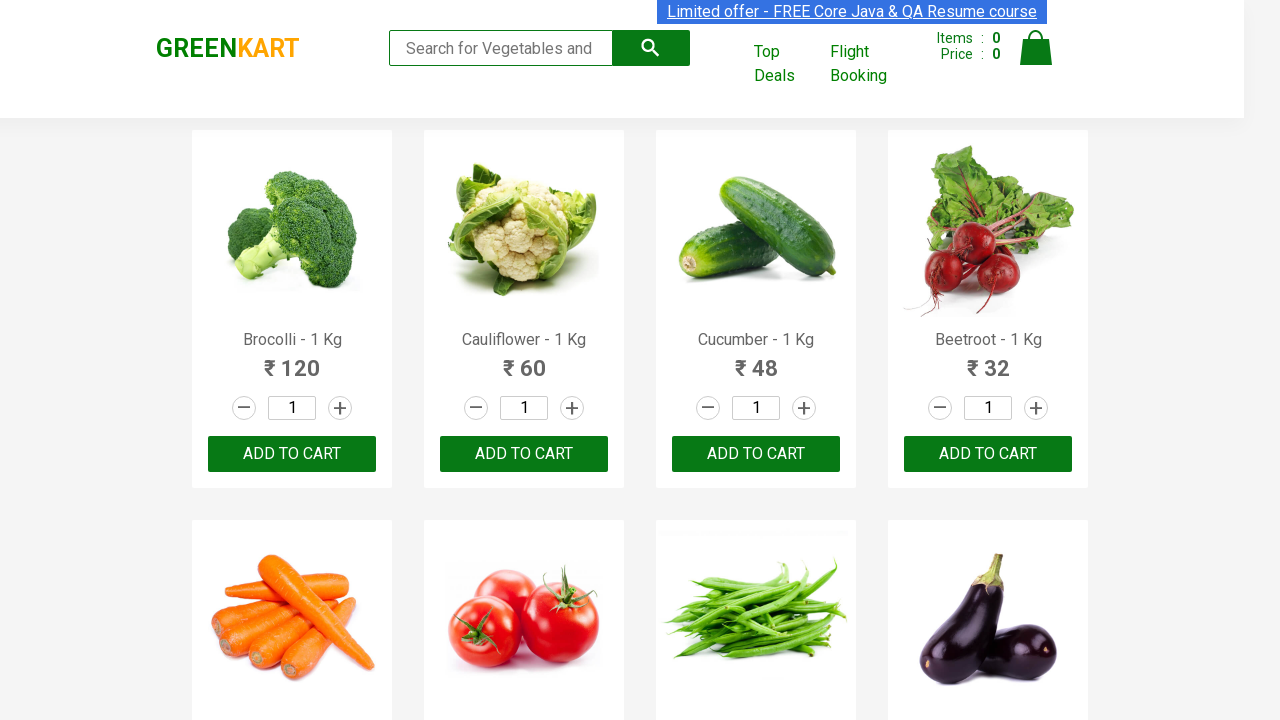

Added Brocolli to cart at (292, 454) on div.product-action button >> nth=0
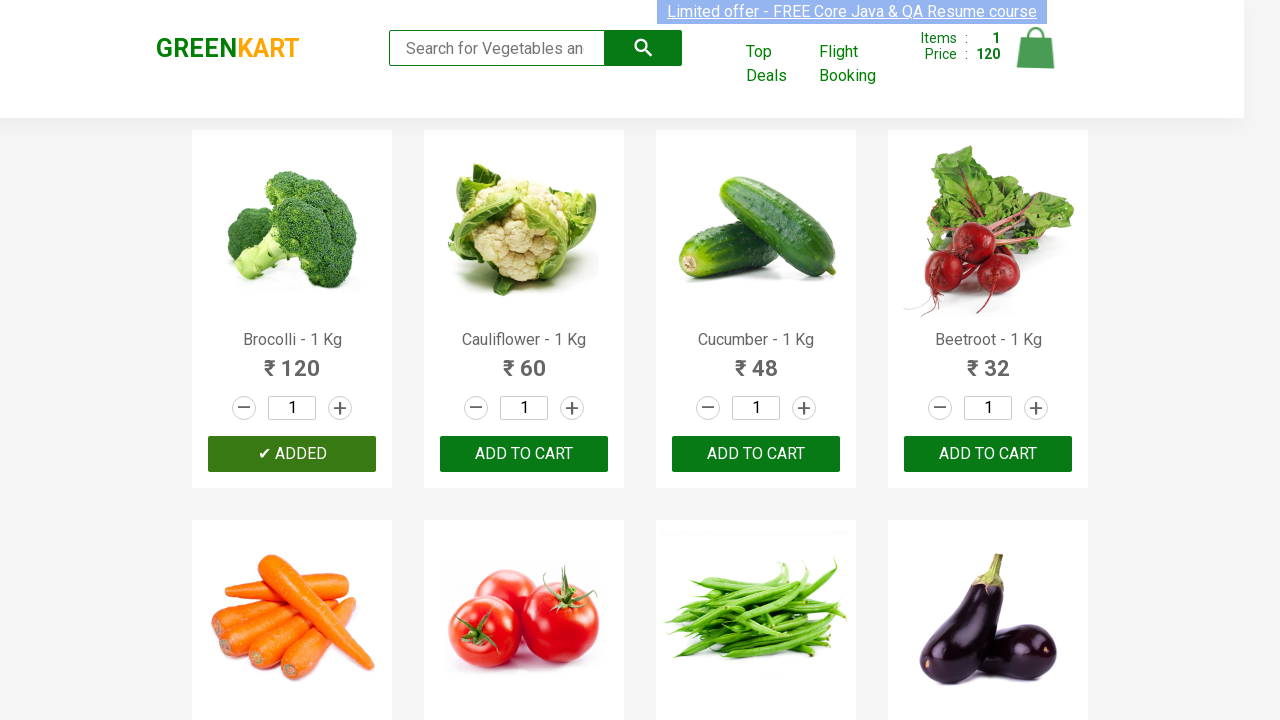

Added Cucumber to cart at (756, 454) on div.product-action button >> nth=2
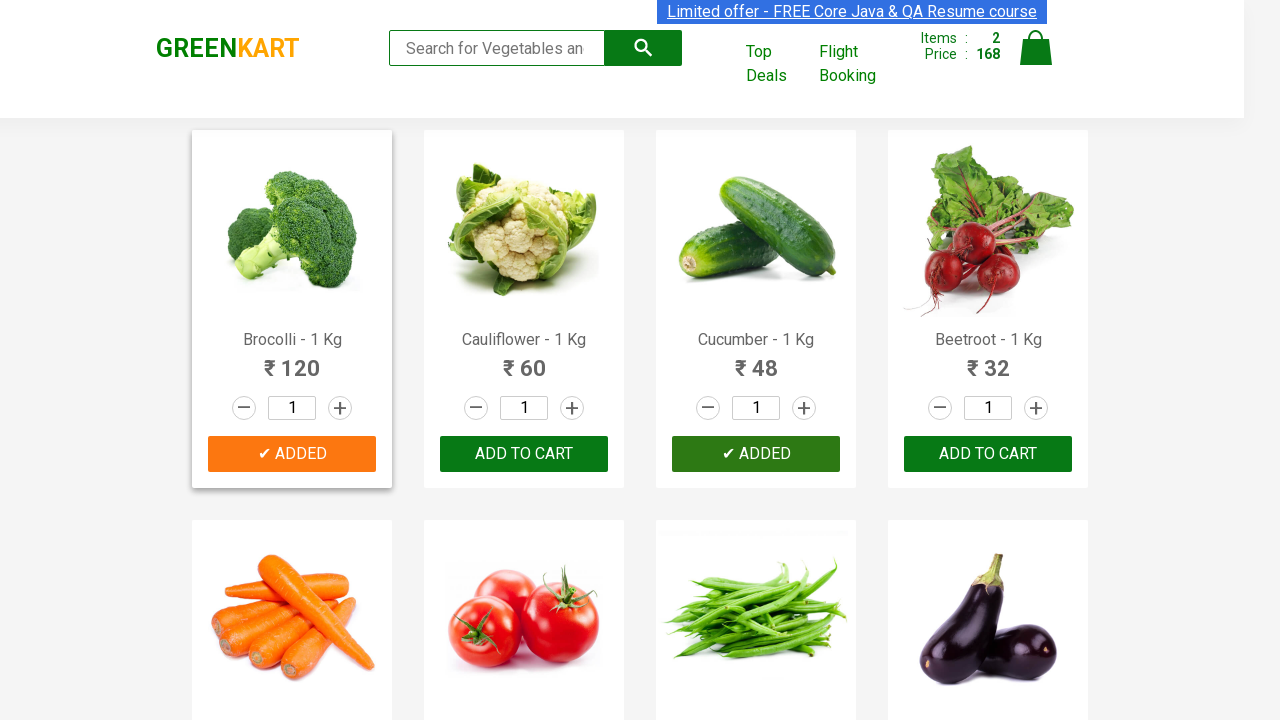

Added Beetroot to cart at (988, 454) on div.product-action button >> nth=3
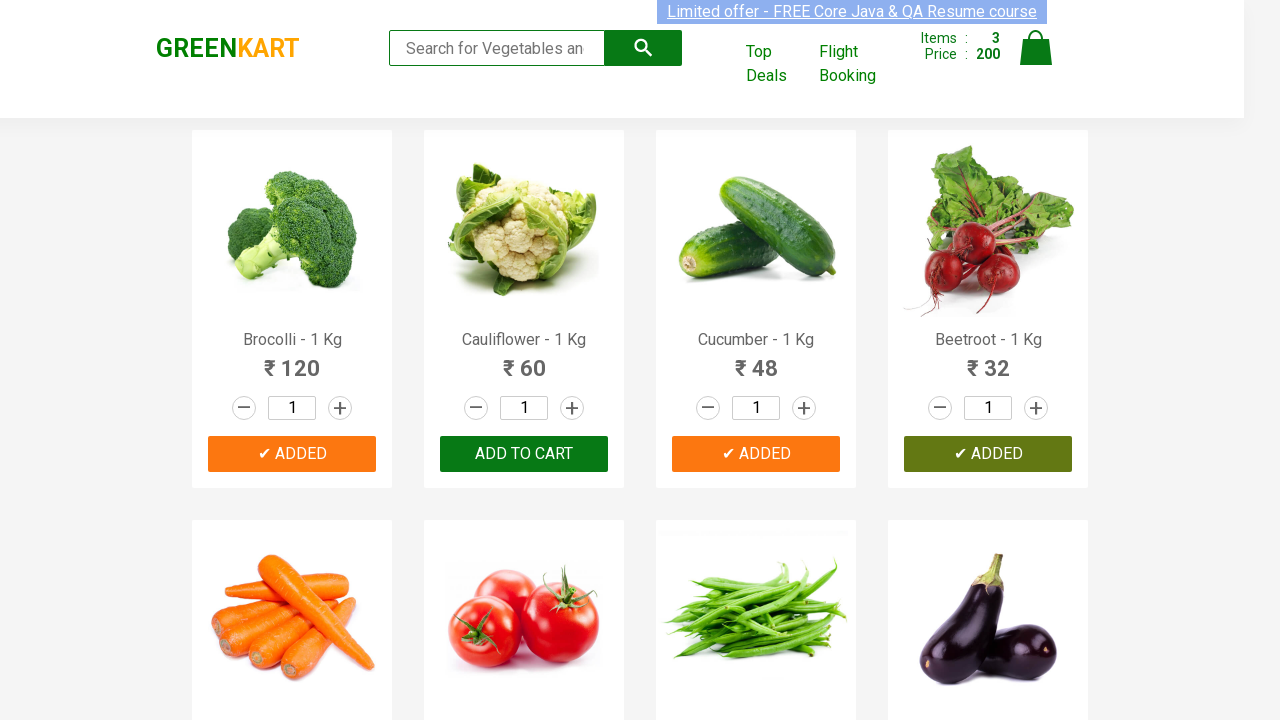

Clicked on cart icon at (1036, 48) on img[alt='Cart']
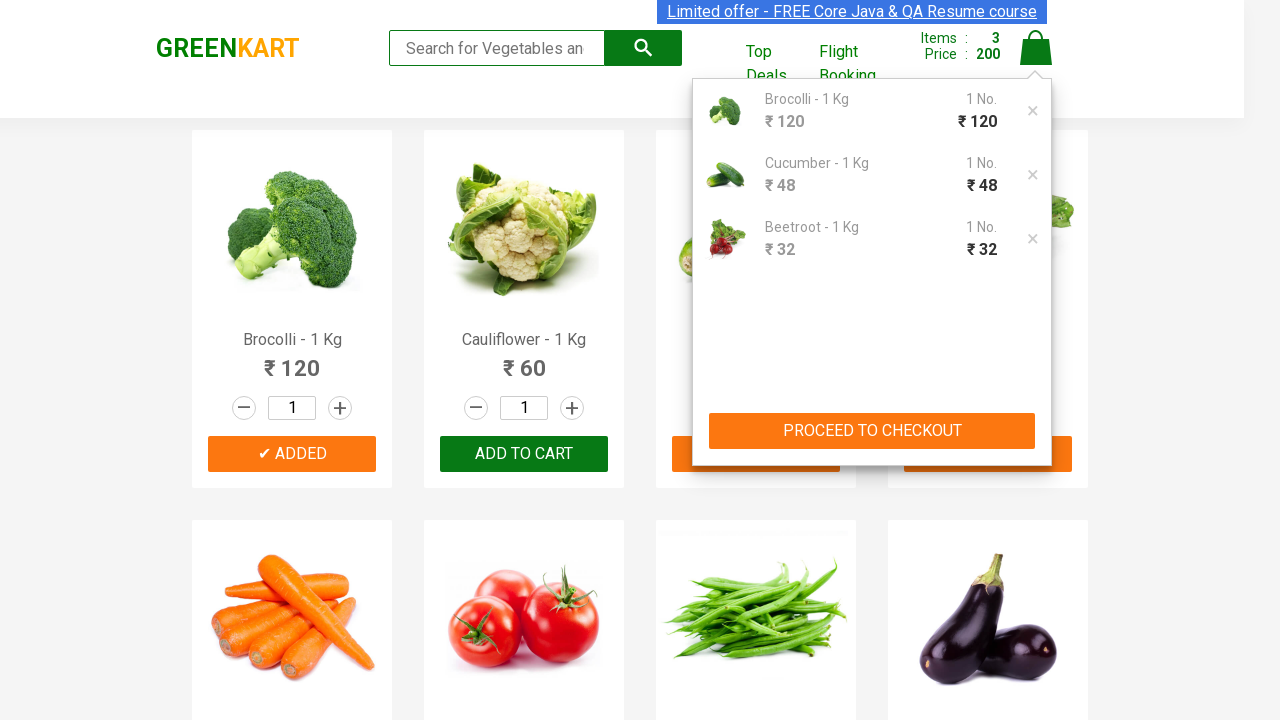

Clicked Proceed to Checkout button at (872, 431) on xpath=//button[contains(text(),'PROCEED TO CHECKOUT')]
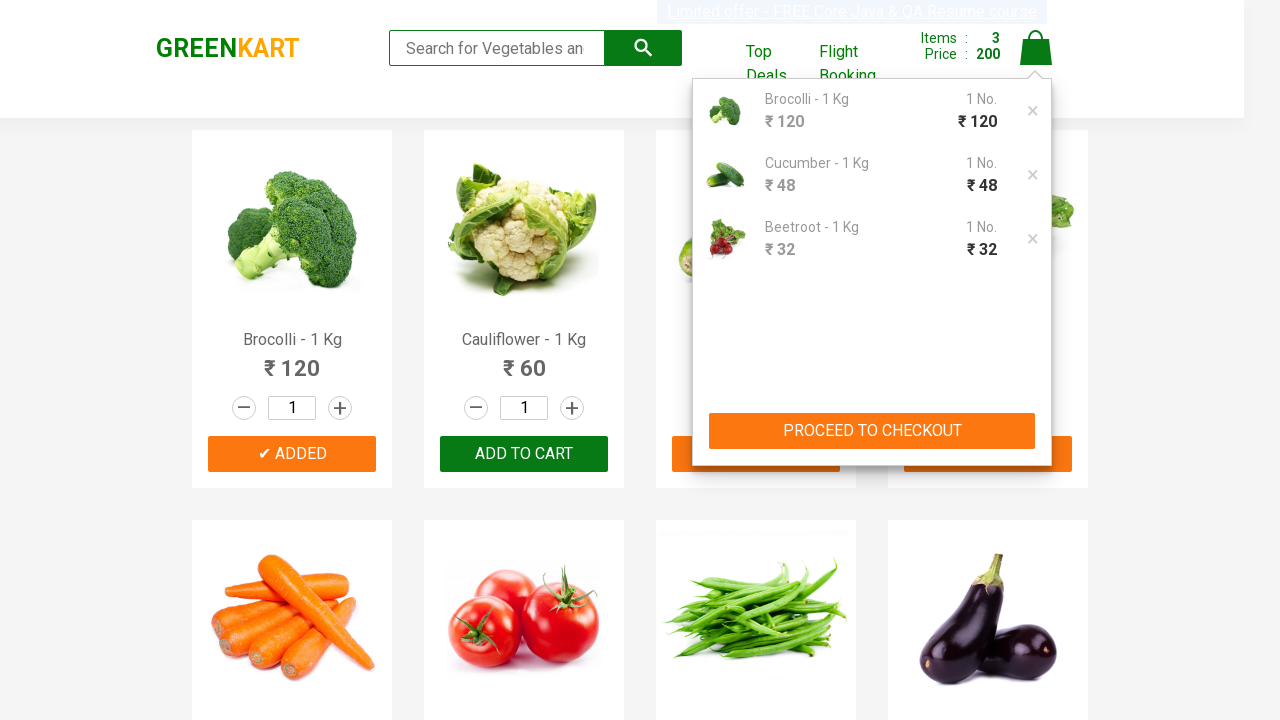

Promo code input field is visible
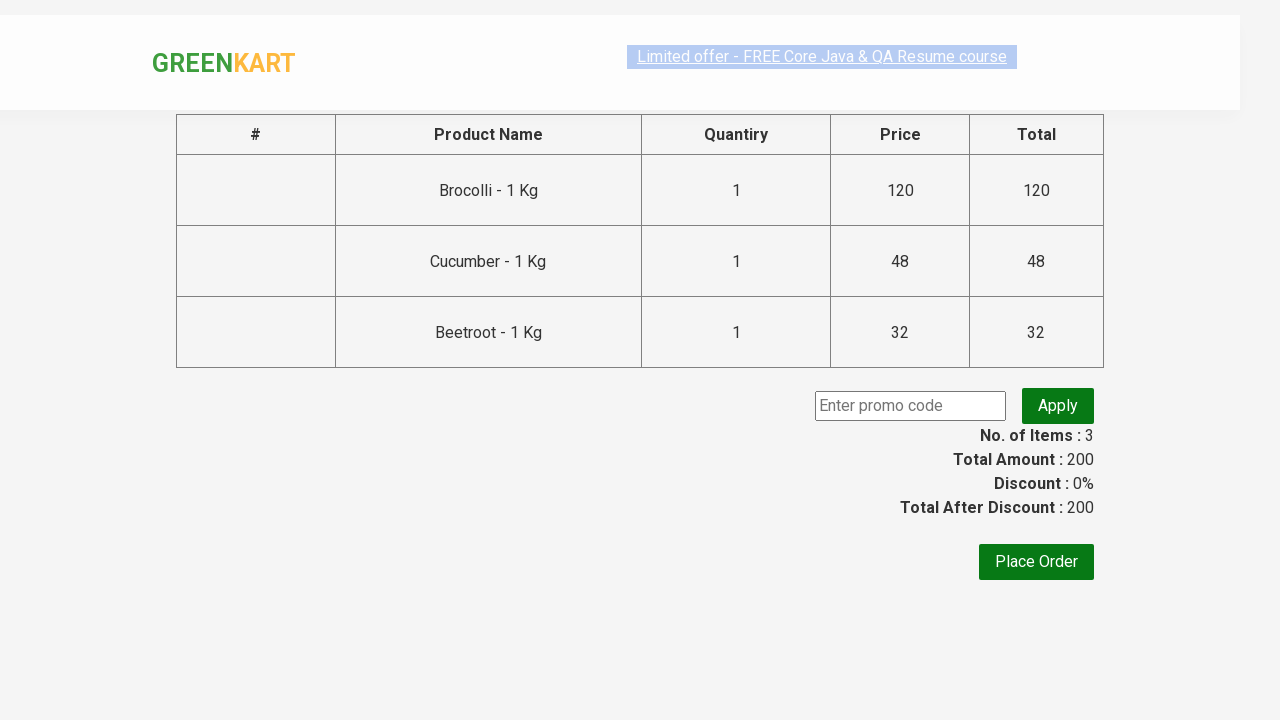

Filled promo code field with 'rahulshettyacademy' on input.promoCode
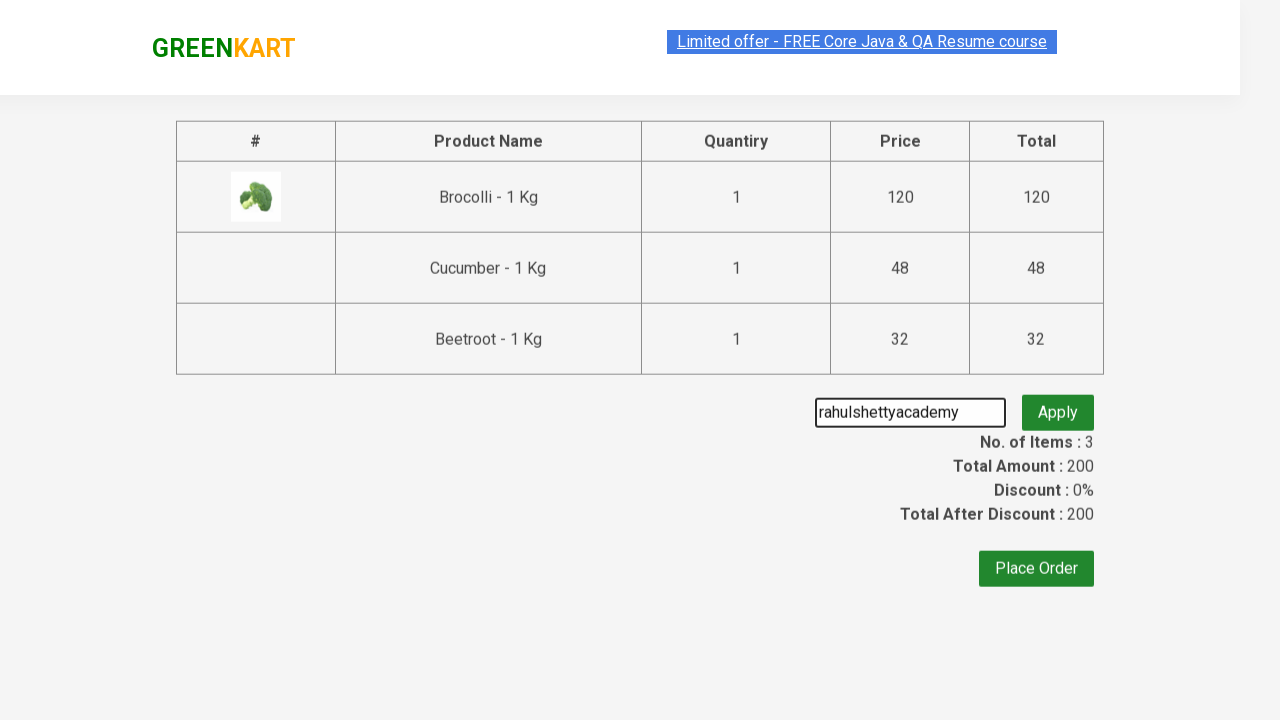

Clicked Apply promo button at (1058, 406) on button.promoBtn
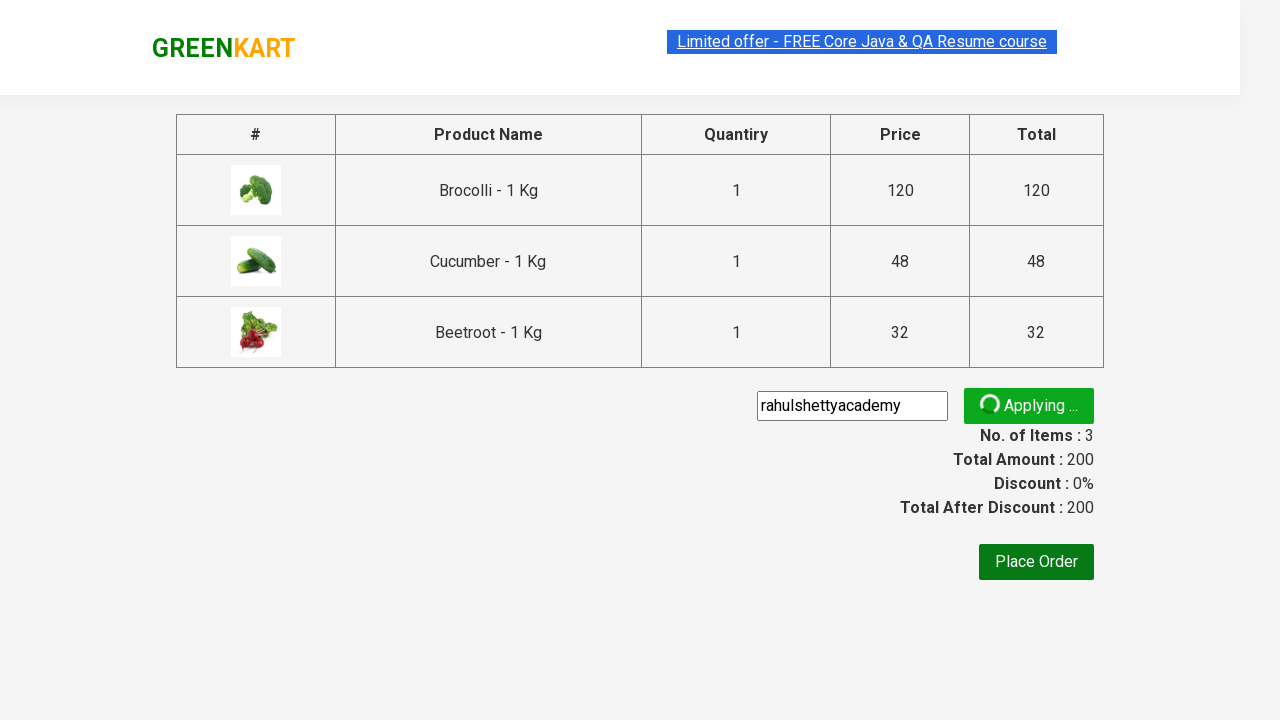

Promo code discount information displayed
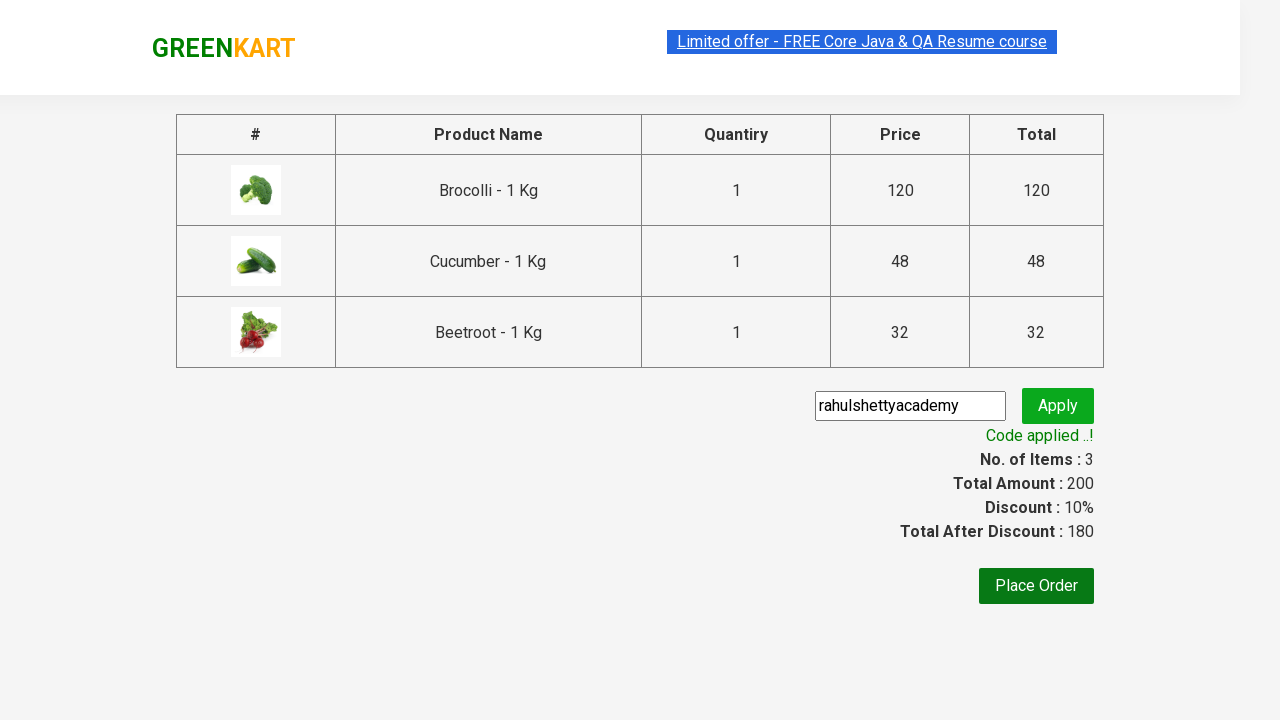

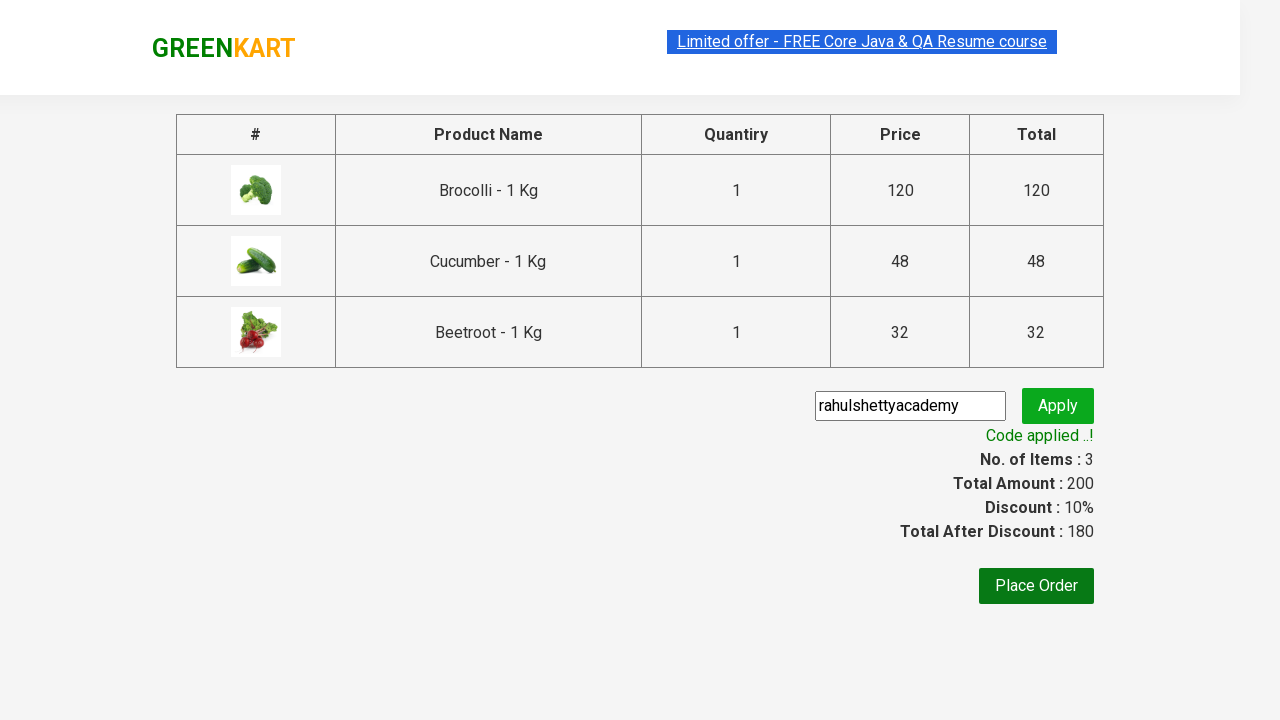